Tests the Forgot Password link navigation by clicking on it from the homepage and verifying the page title remains "The Internet"

Starting URL: https://the-internet.herokuapp.com/

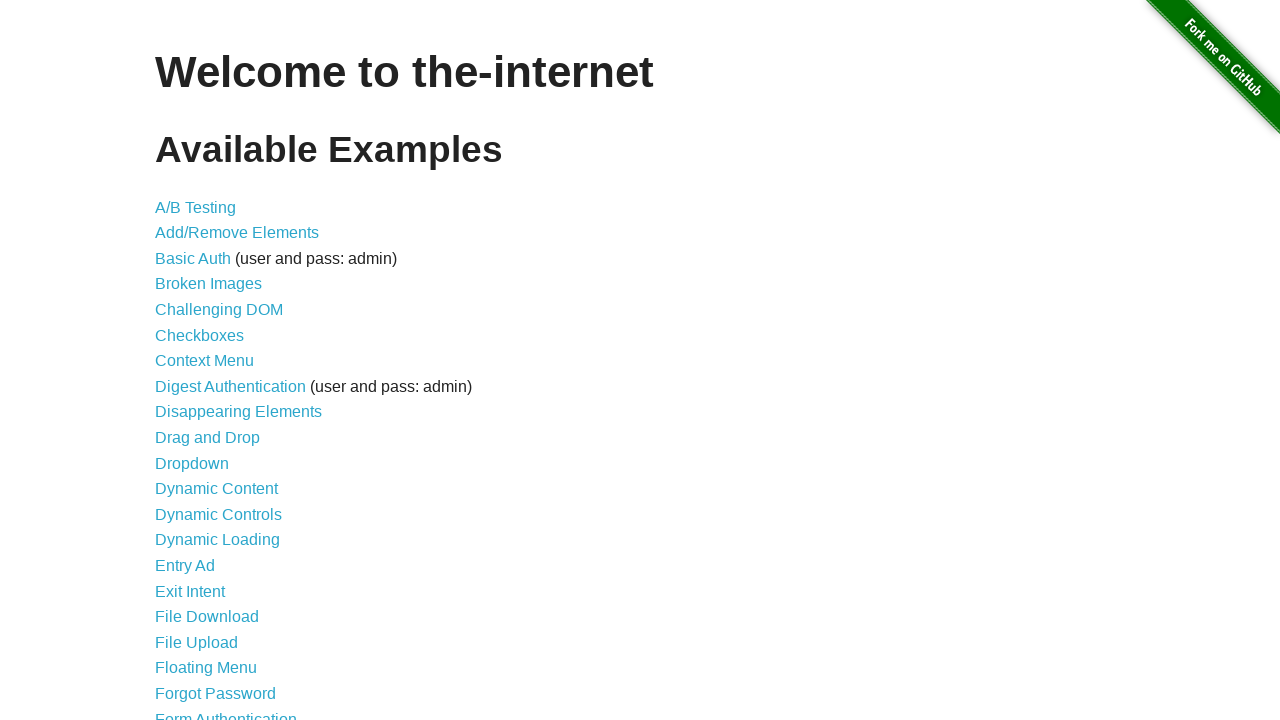

Clicked on the Forgot Password link from homepage at (216, 693) on text=Forgot Password
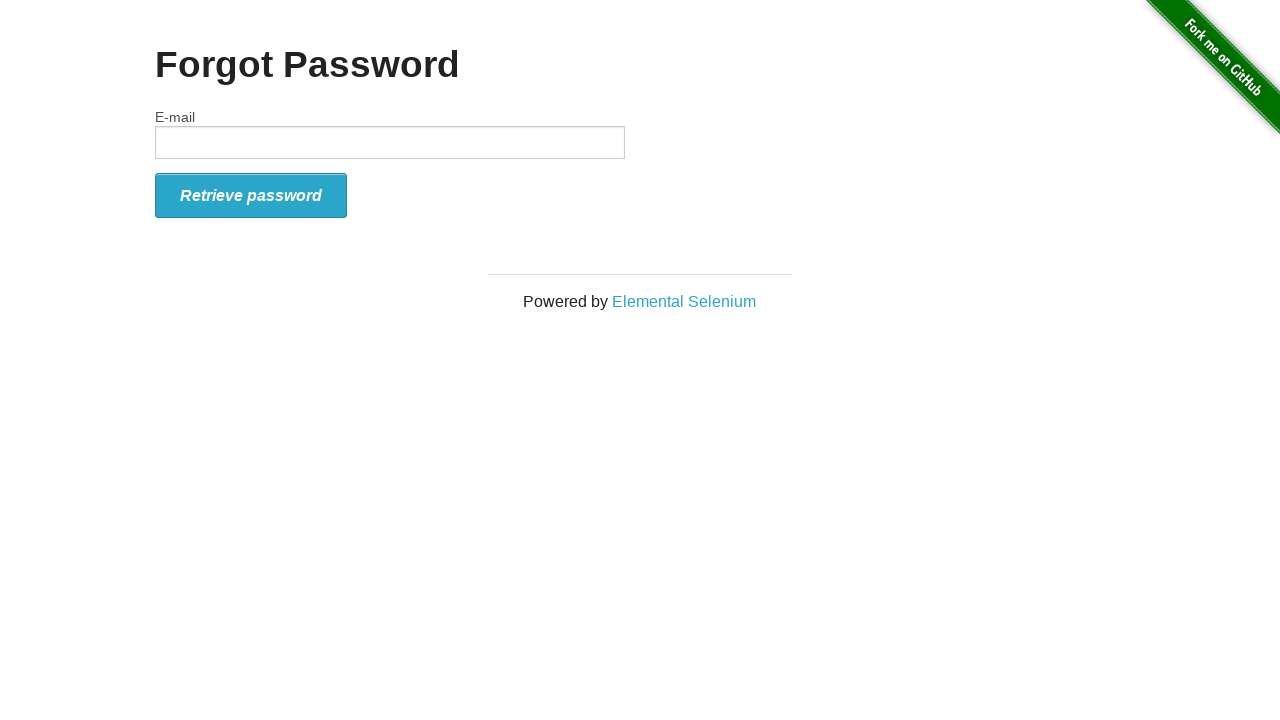

Verified page title is 'The Internet'
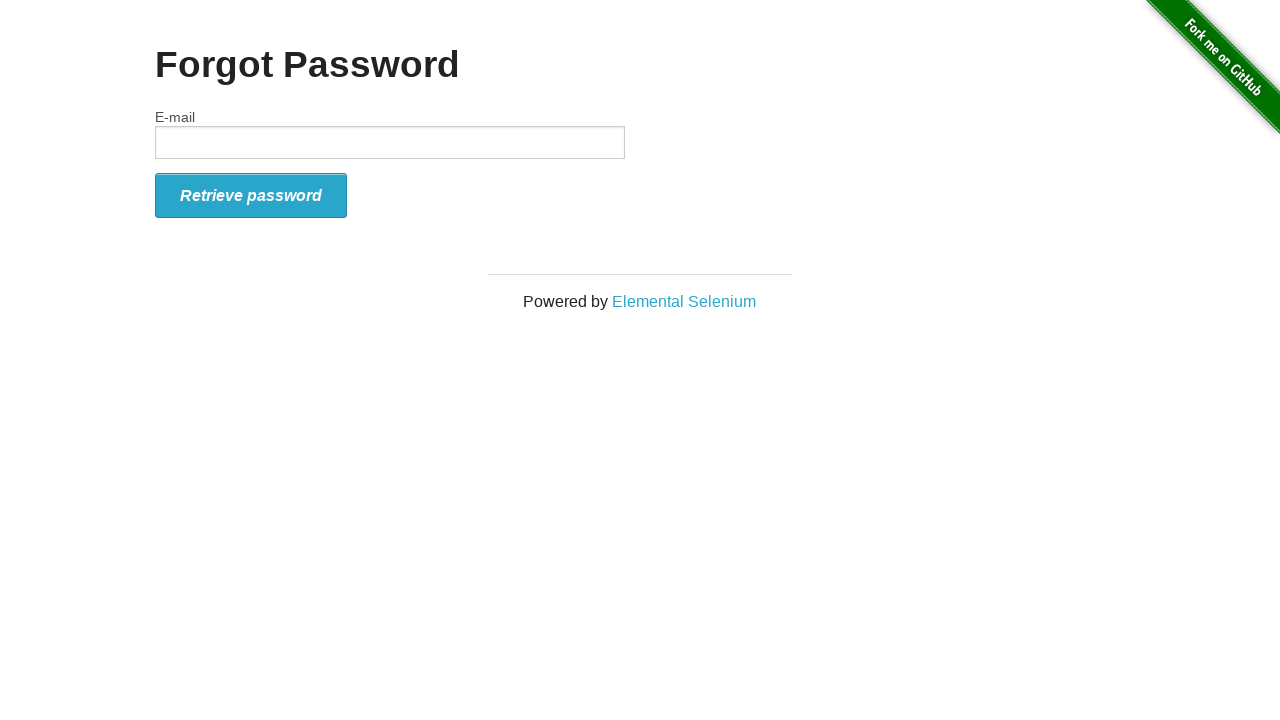

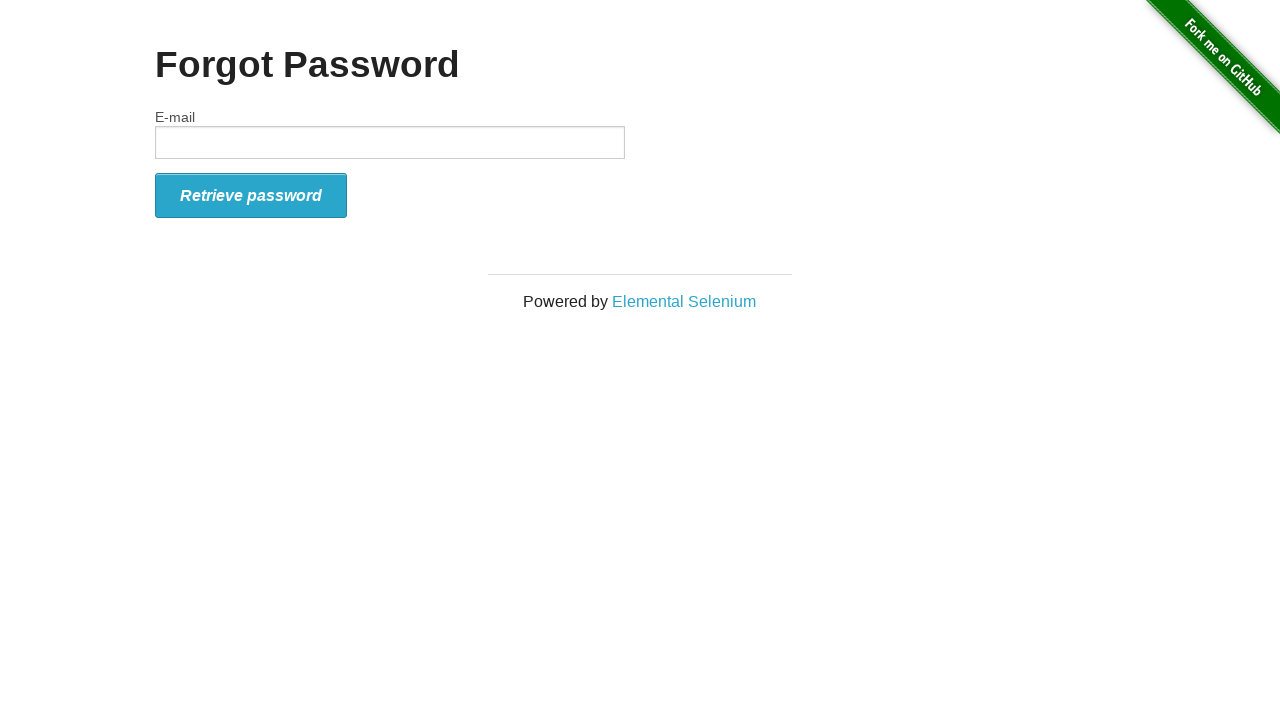